Tests that todo data persists after page reload, including completed state

Starting URL: https://demo.playwright.dev/todomvc

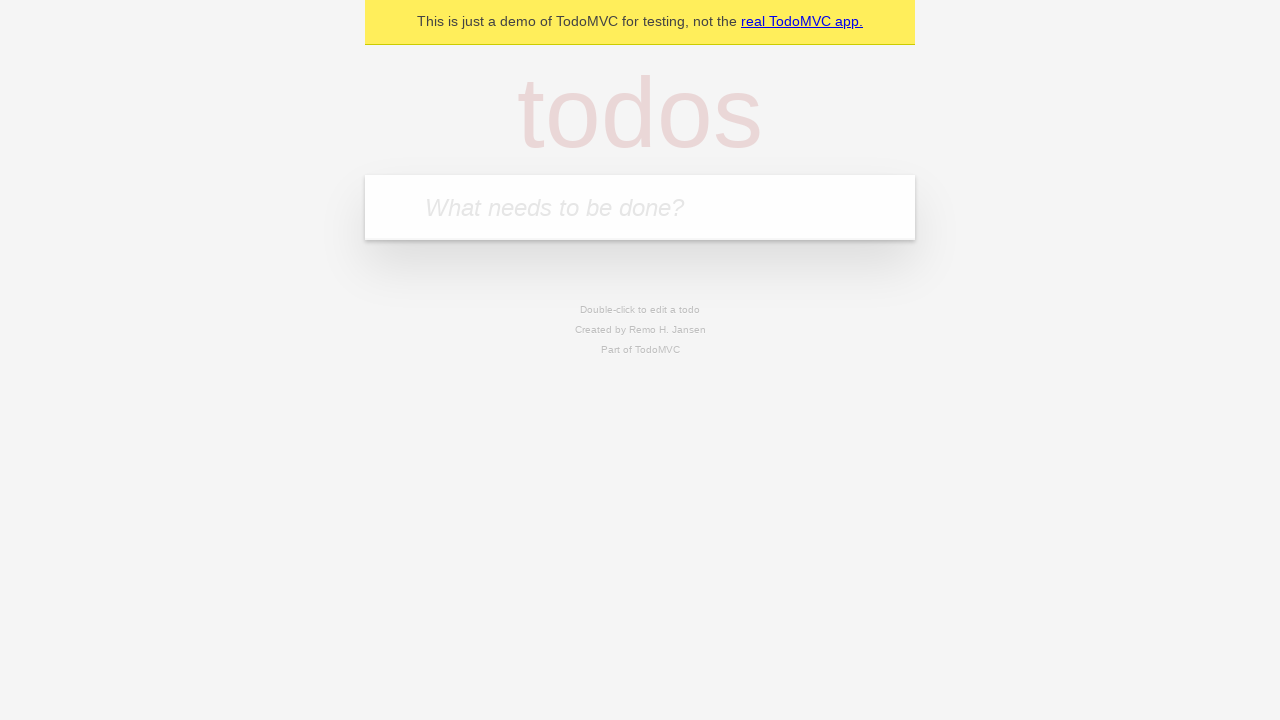

Located the 'What needs to be done?' input field
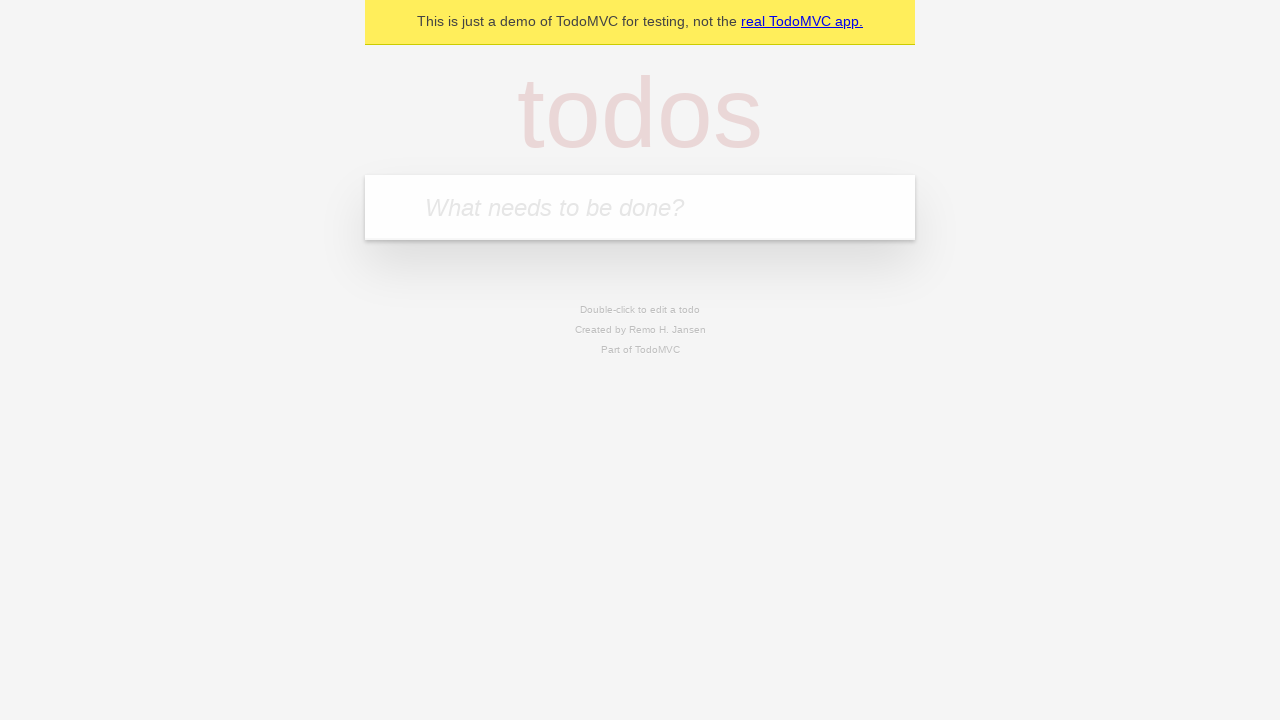

Filled todo input with 'buy some cheese' on internal:attr=[placeholder="What needs to be done?"i]
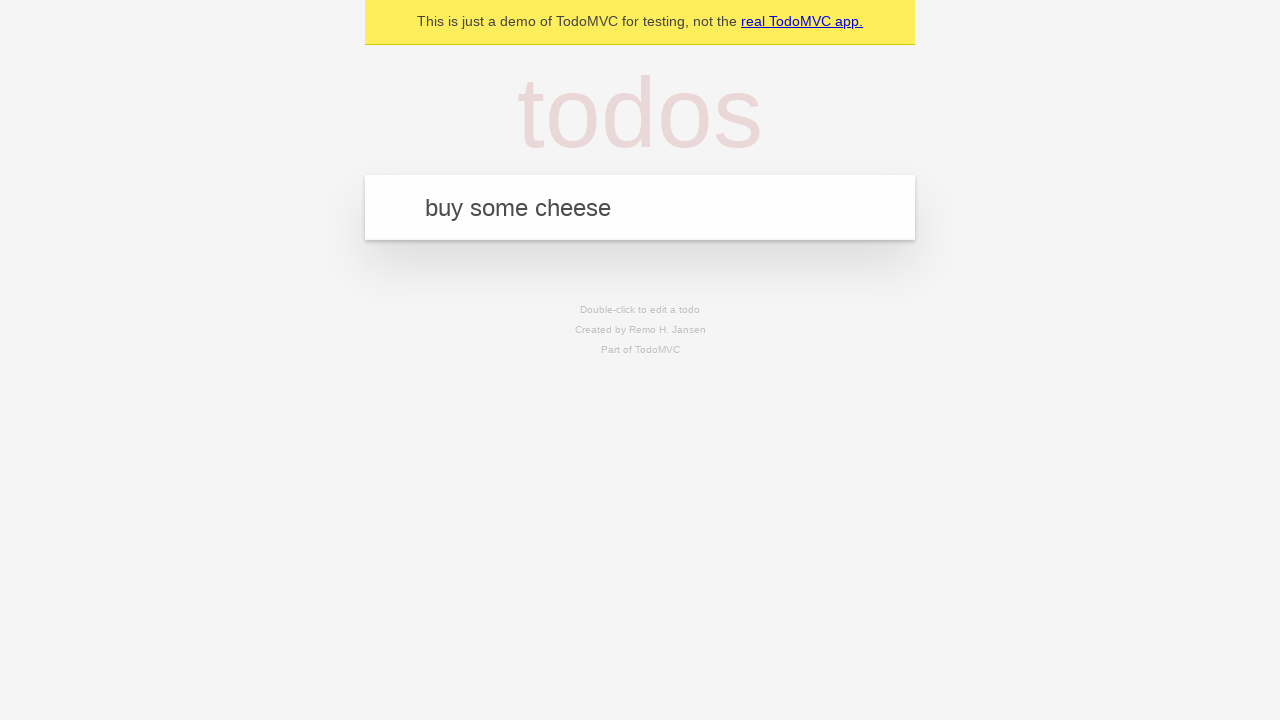

Pressed Enter to create todo 'buy some cheese' on internal:attr=[placeholder="What needs to be done?"i]
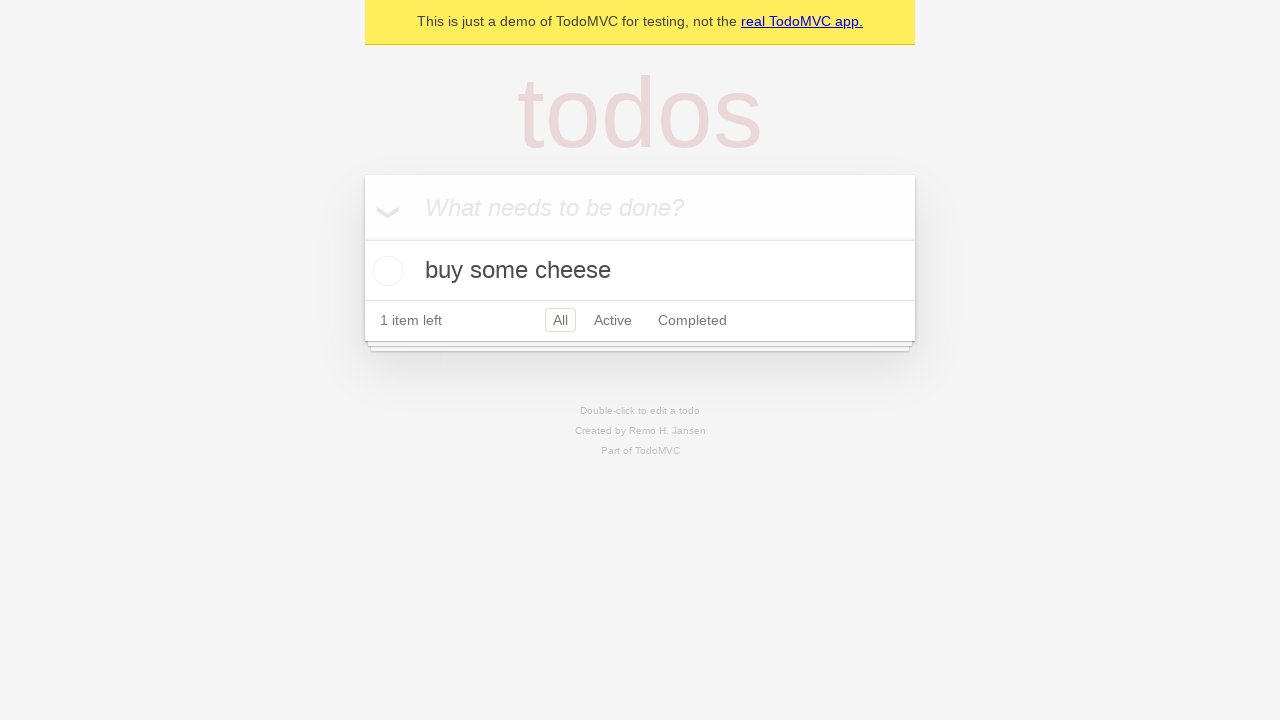

Filled todo input with 'feed the cat' on internal:attr=[placeholder="What needs to be done?"i]
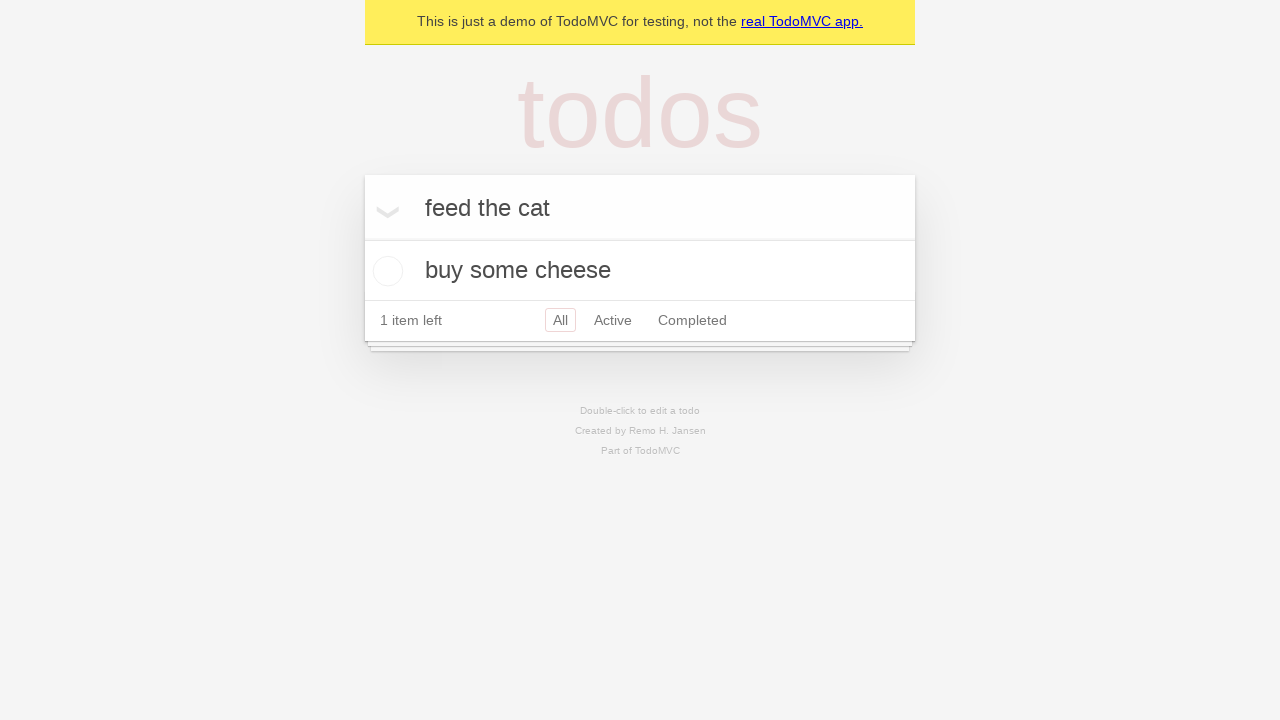

Pressed Enter to create todo 'feed the cat' on internal:attr=[placeholder="What needs to be done?"i]
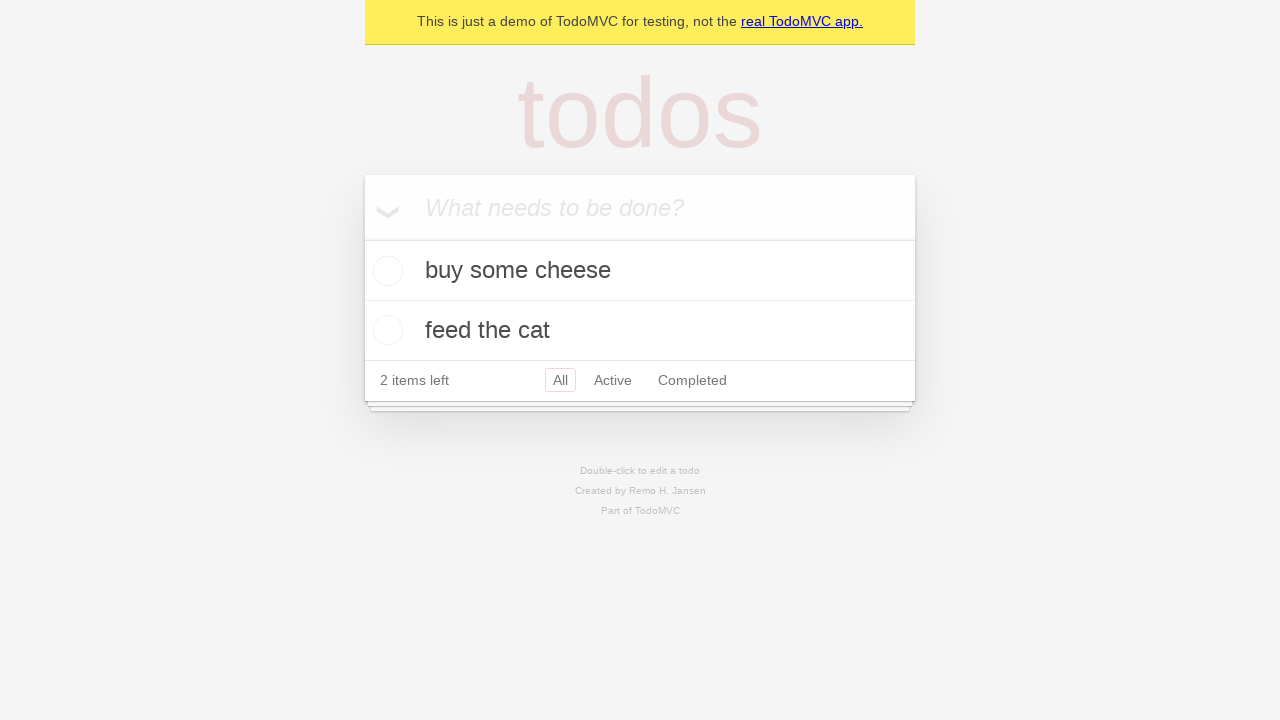

Waited for both todo items to appear in the DOM
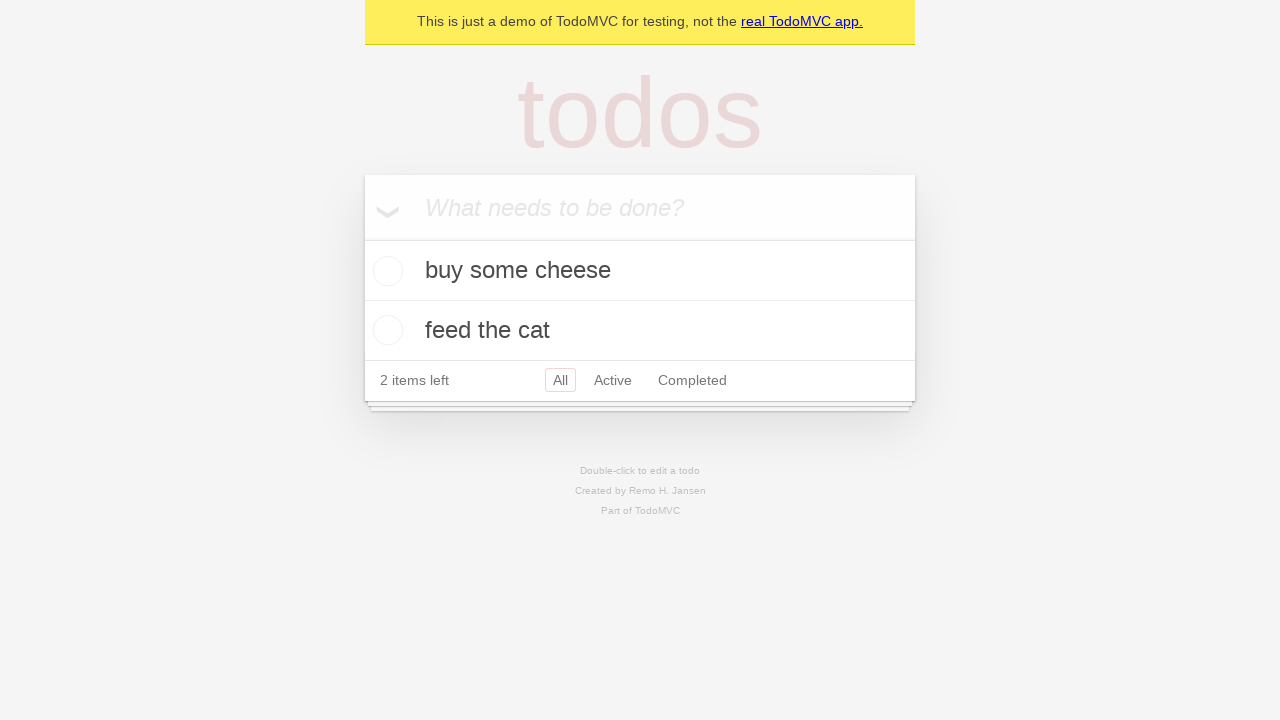

Located all todo items
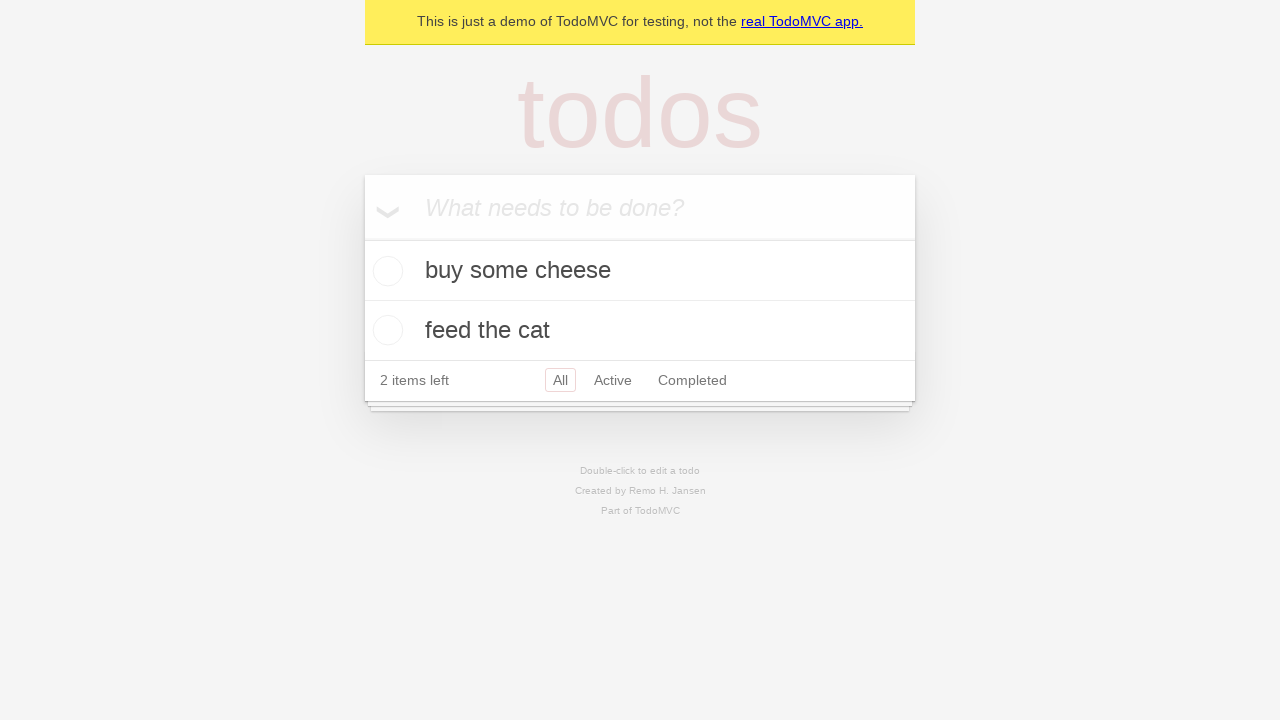

Located checkbox for first todo item
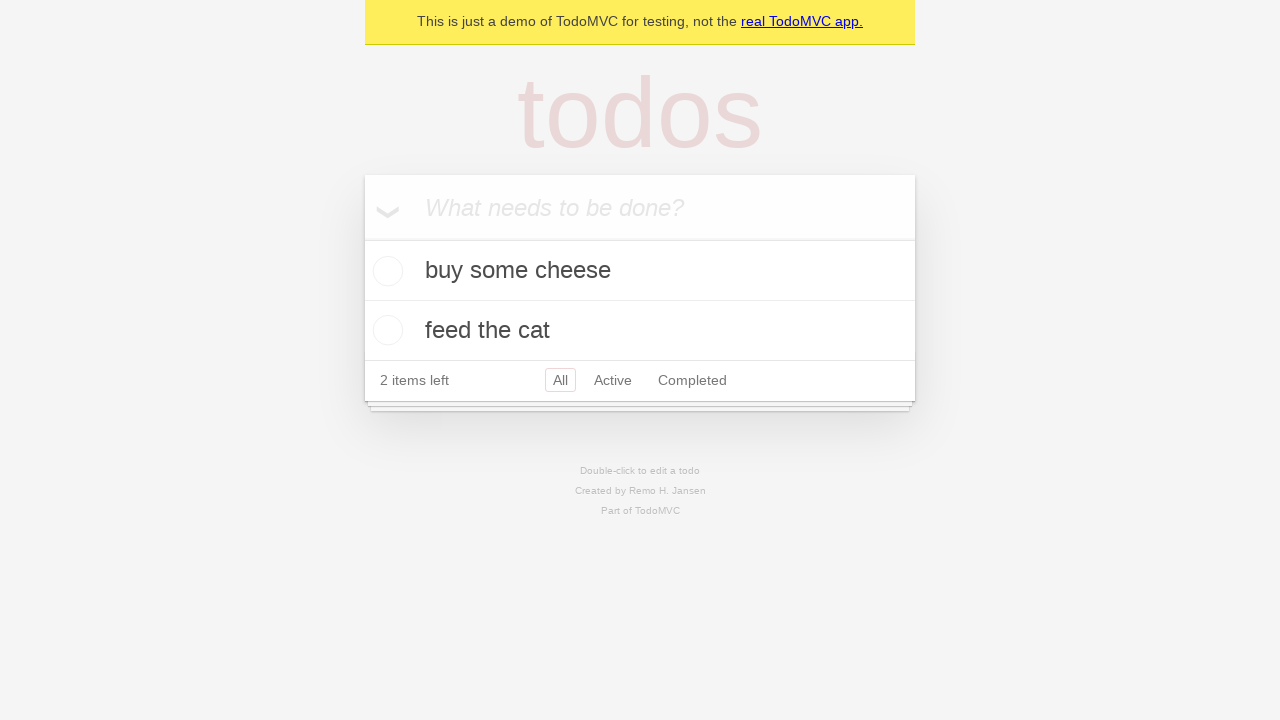

Checked the first todo item (buy some cheese) at (385, 271) on internal:testid=[data-testid="todo-item"s] >> nth=0 >> internal:role=checkbox
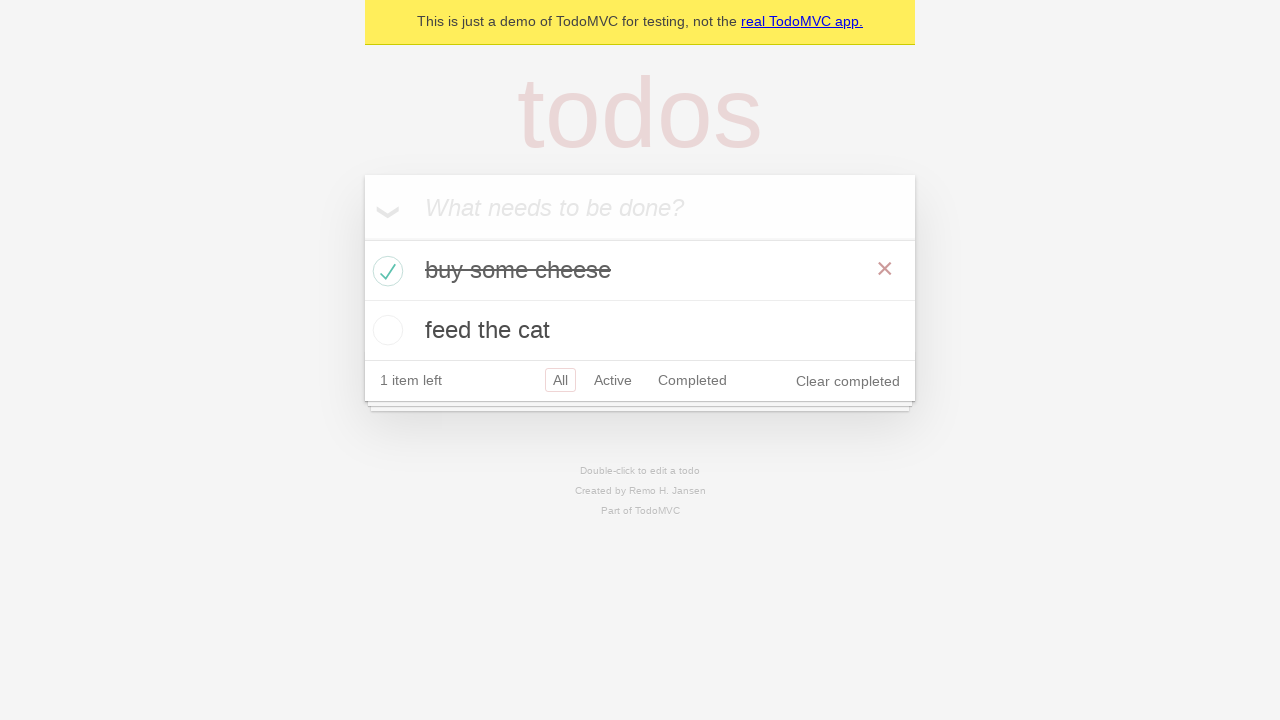

Reloaded the page to test data persistence
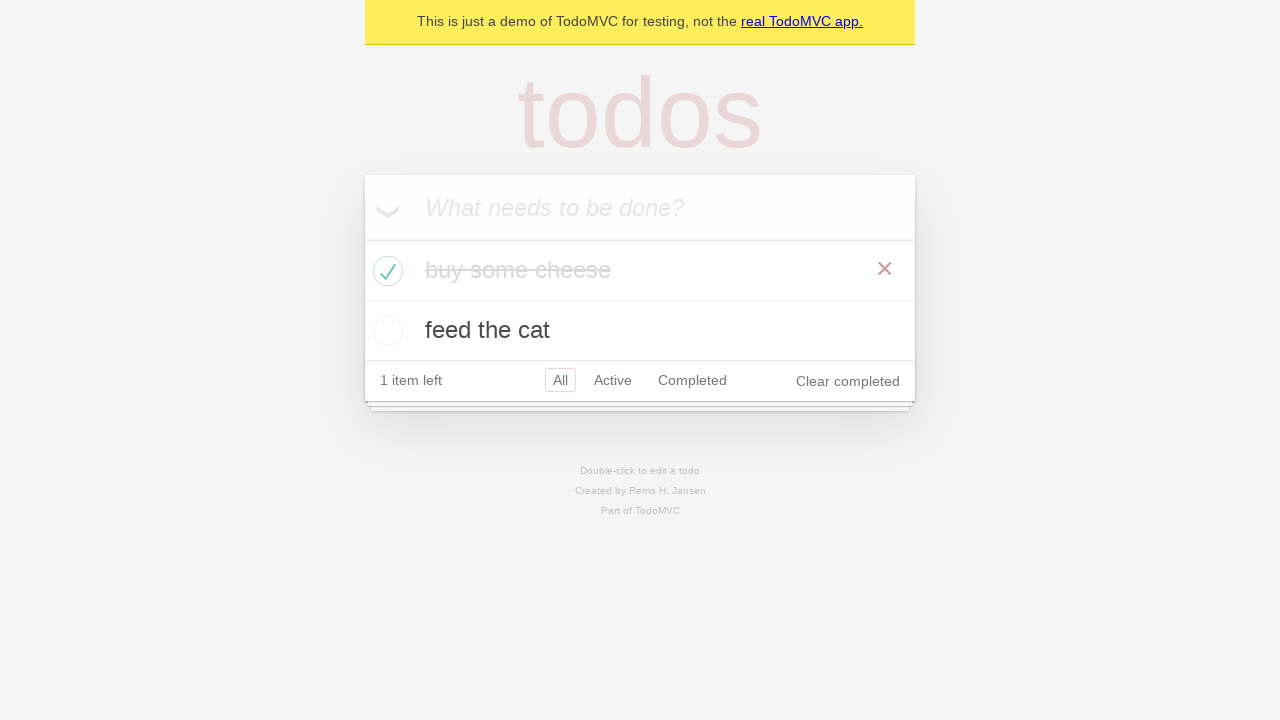

Waited for todo items to reload after page refresh
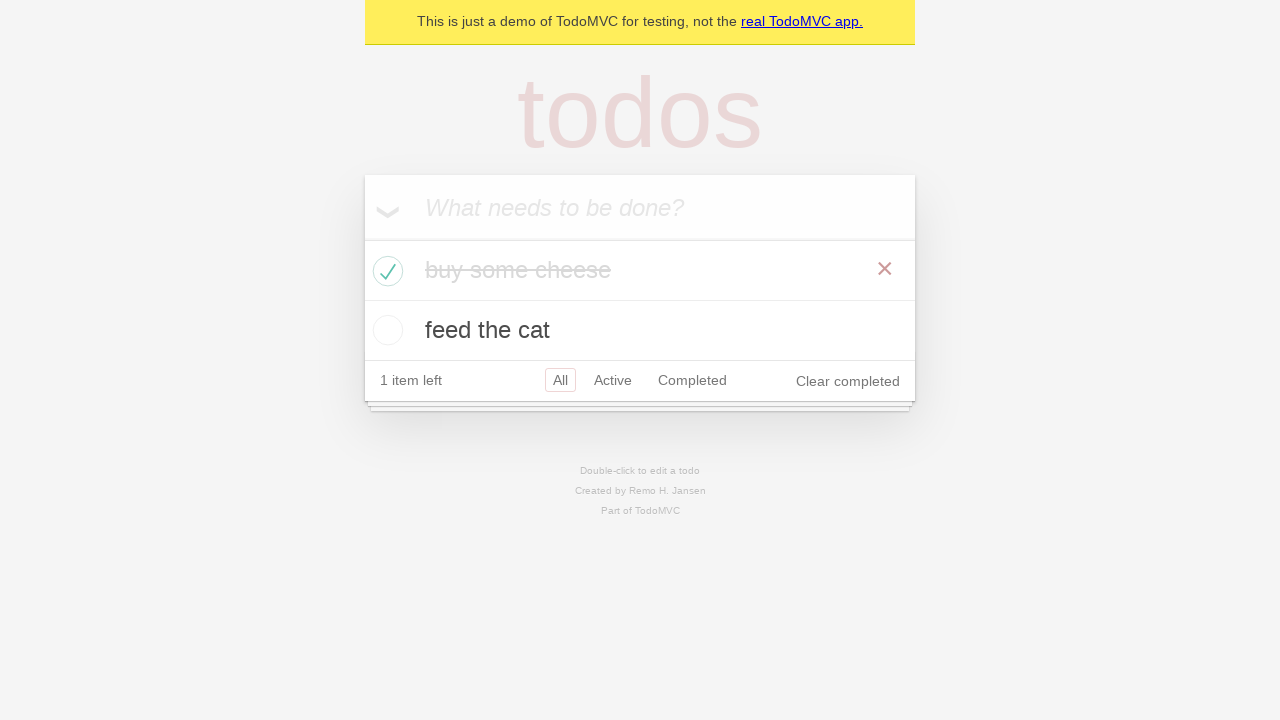

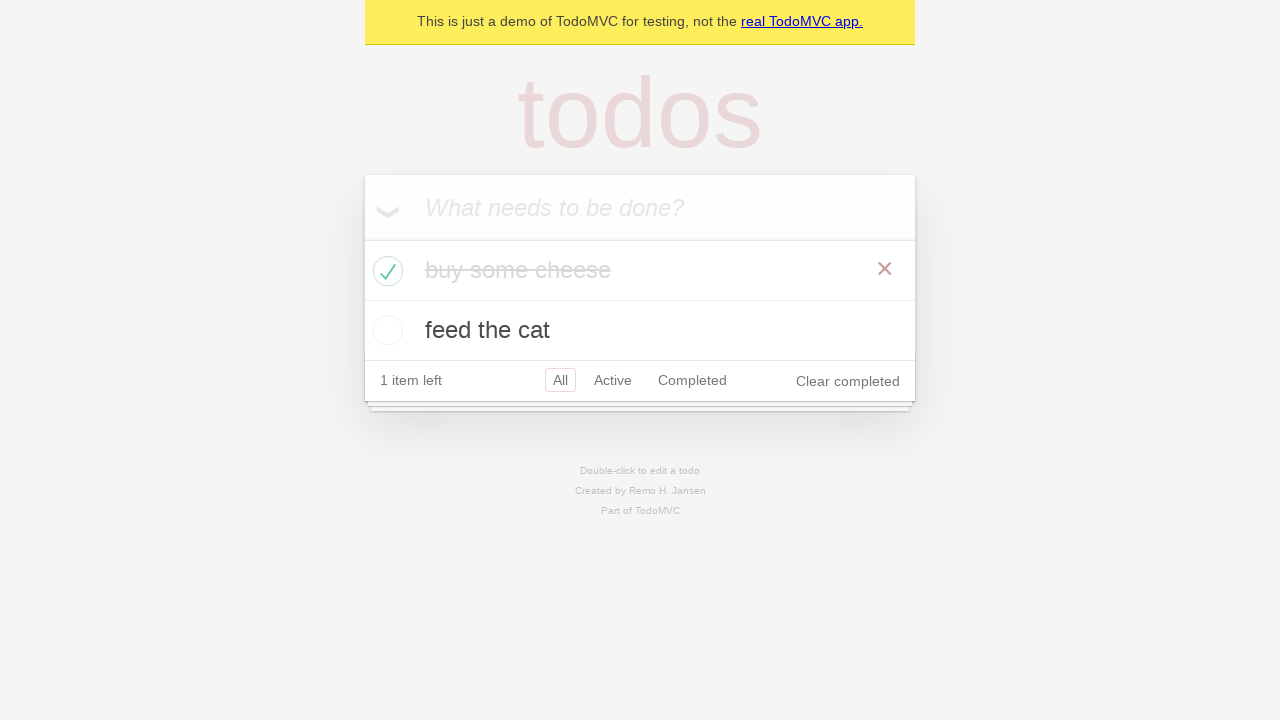